Navigates to the Hovers page

Starting URL: https://the-internet.herokuapp.com/

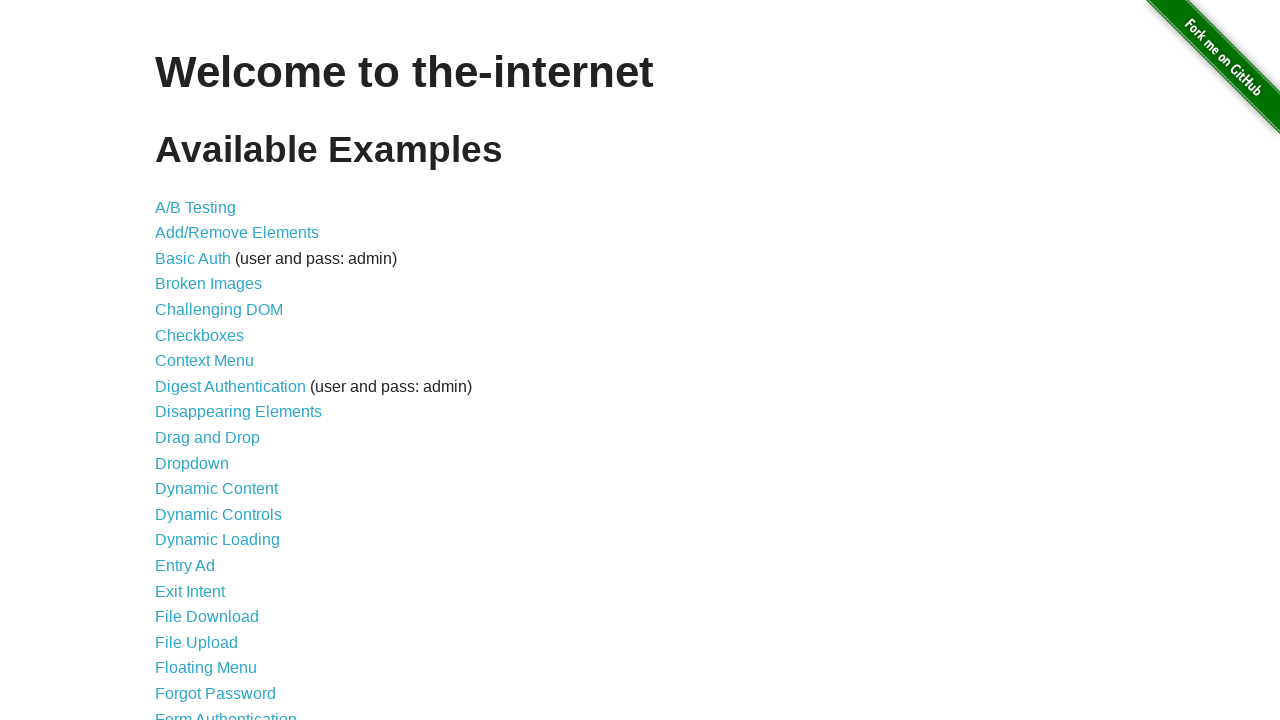

Clicked on Hovers link at (180, 360) on a[href='/hovers']
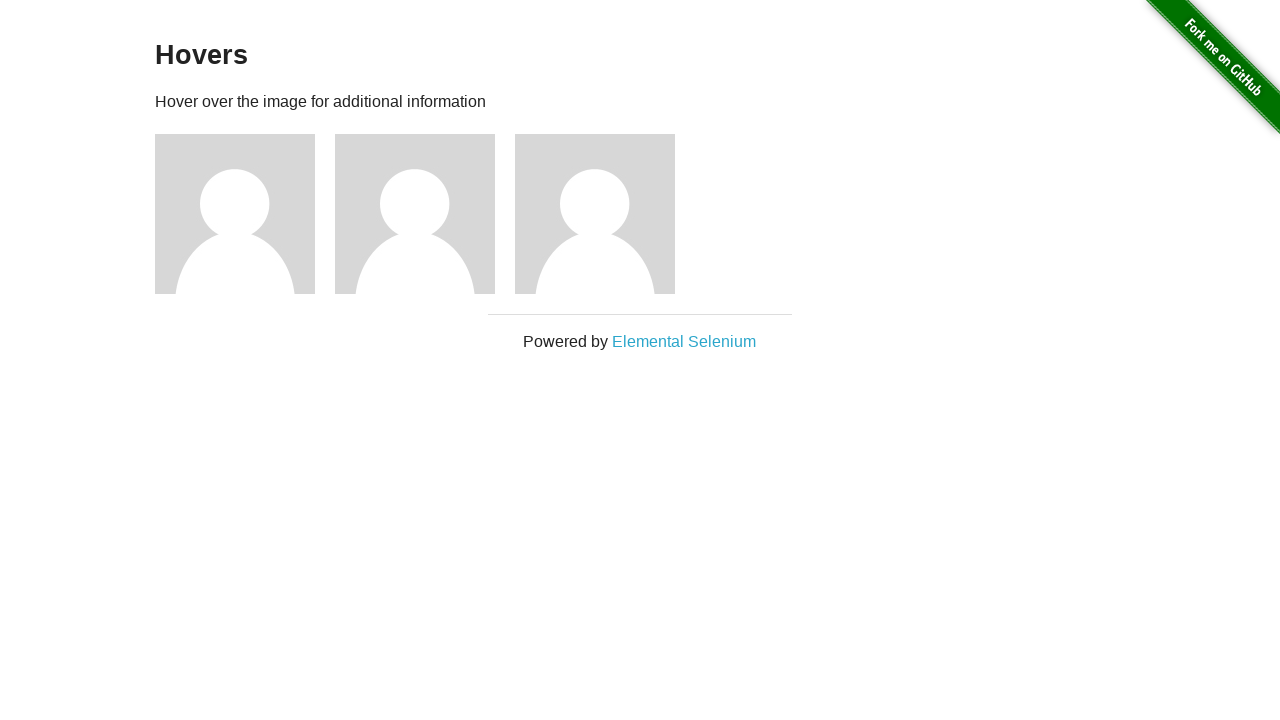

Hovers page loaded and example element is visible
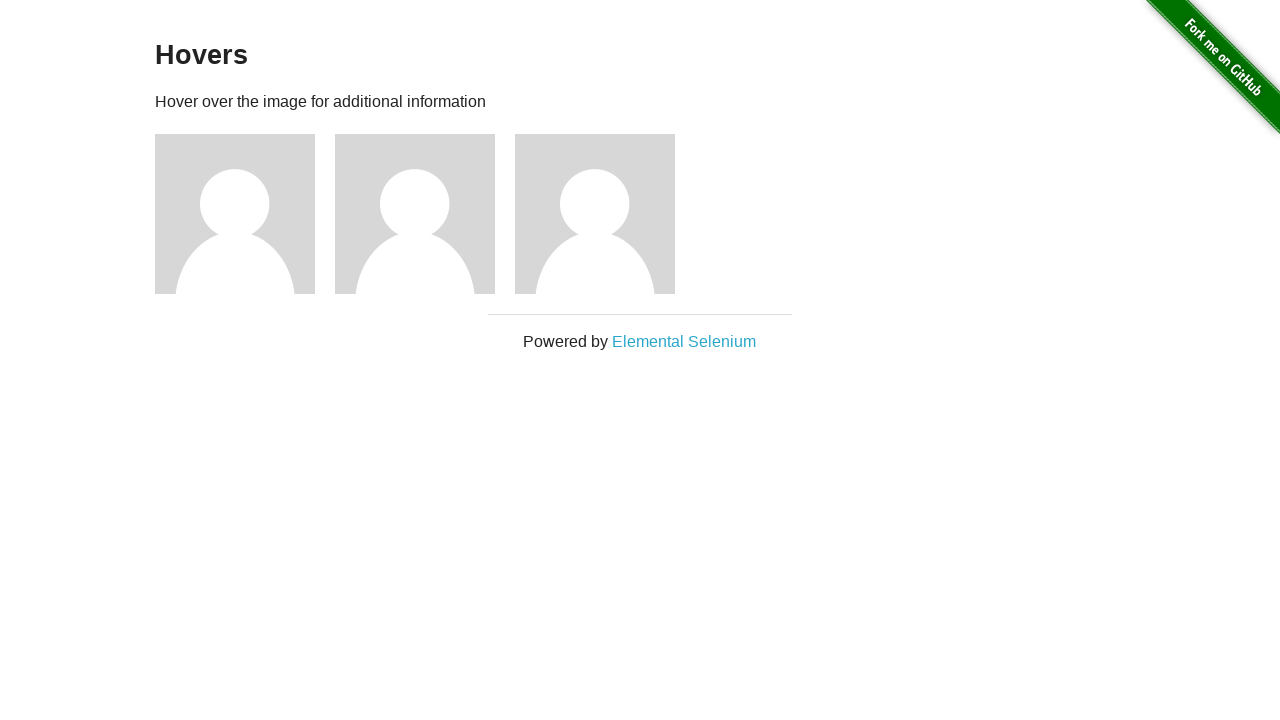

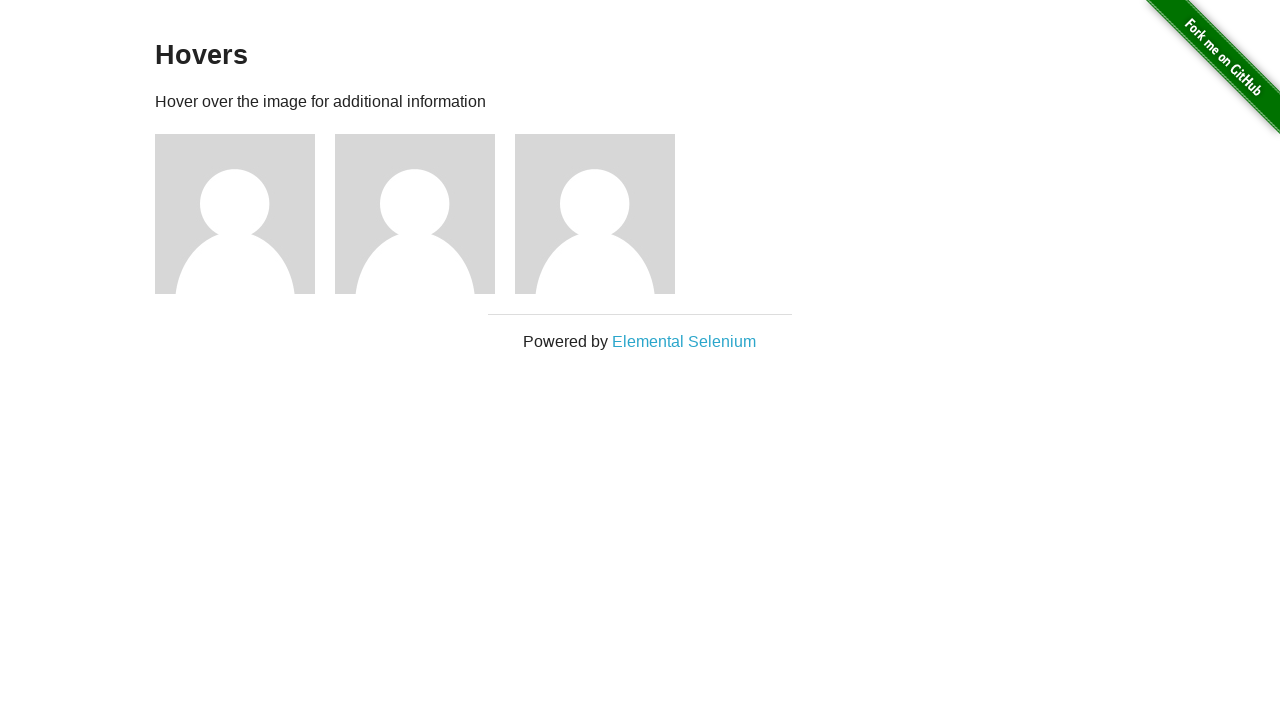